Tests table sorting by clicking the Due column header and verifying the values are sorted in ascending order

Starting URL: http://the-internet.herokuapp.com/tables

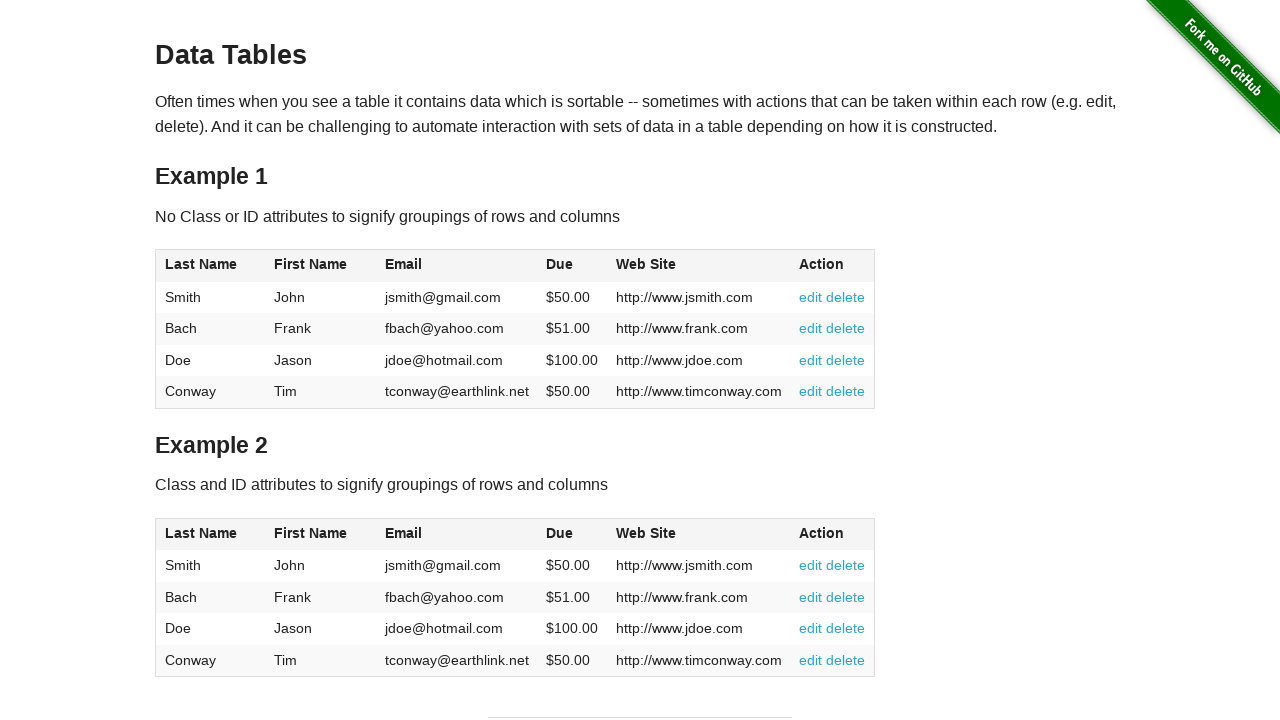

Clicked Due column header to sort ascending at (572, 266) on #table1 thead tr th:nth-of-type(4)
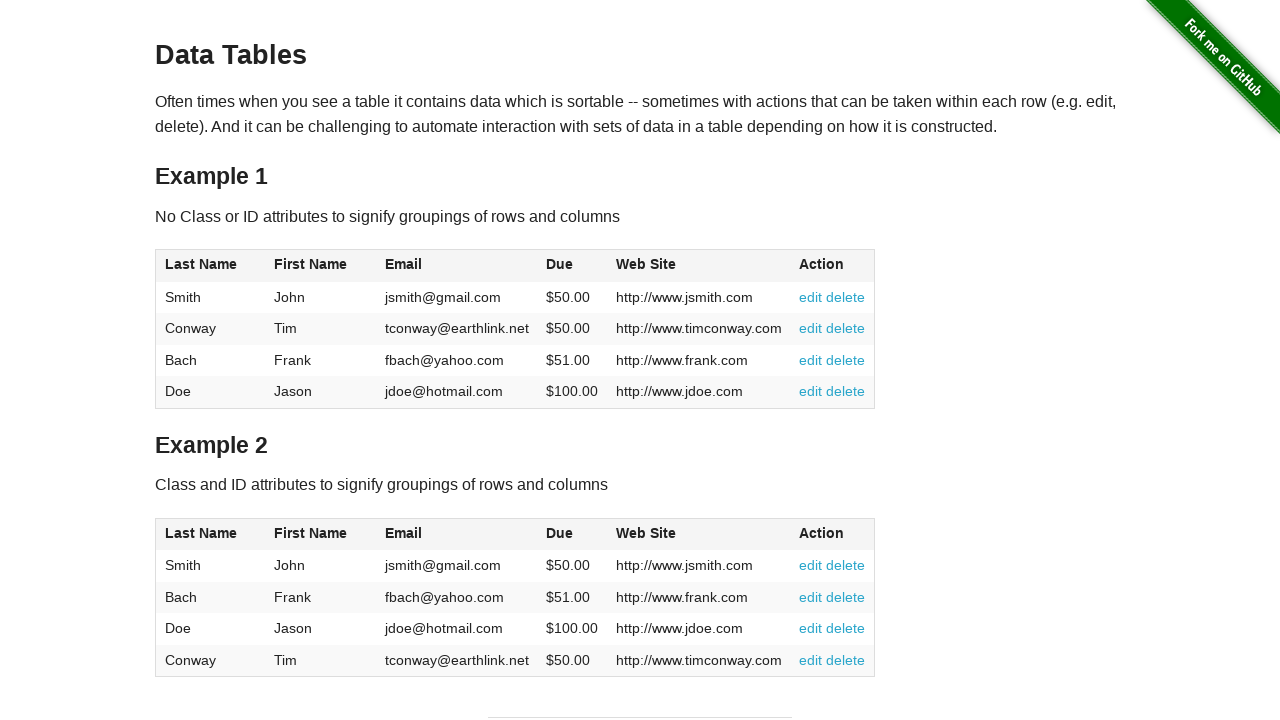

Due column values loaded in table
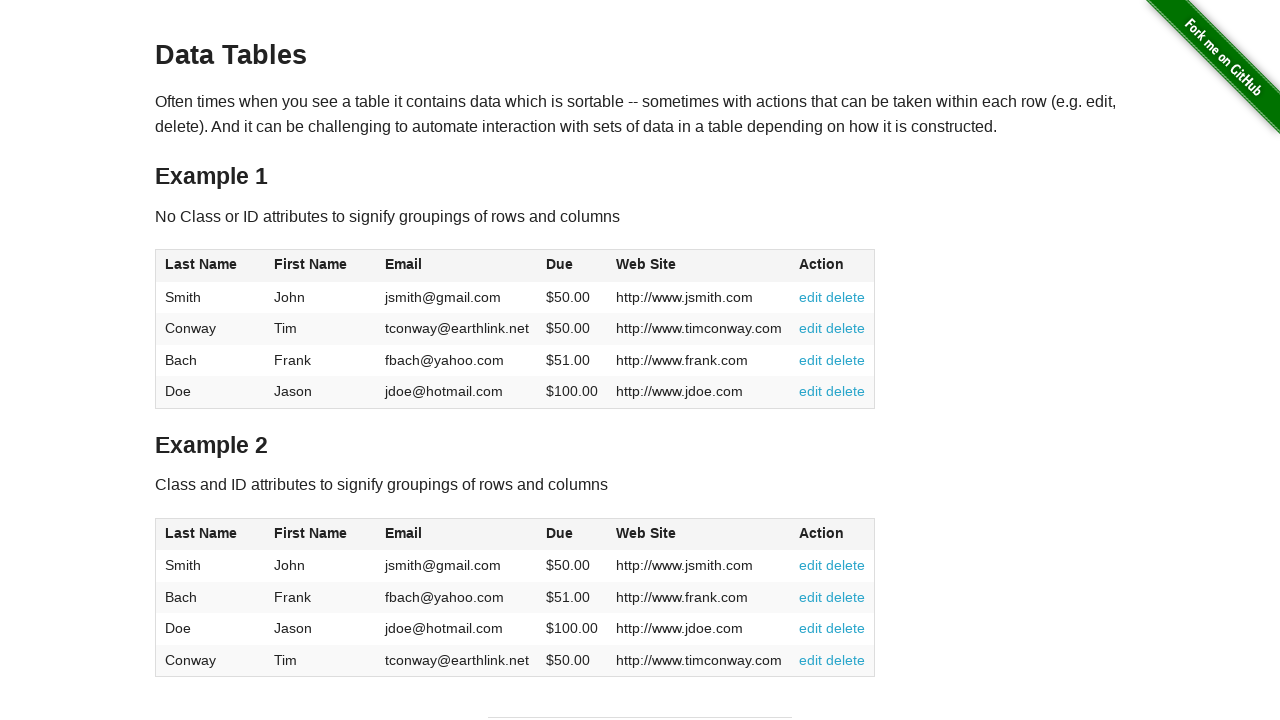

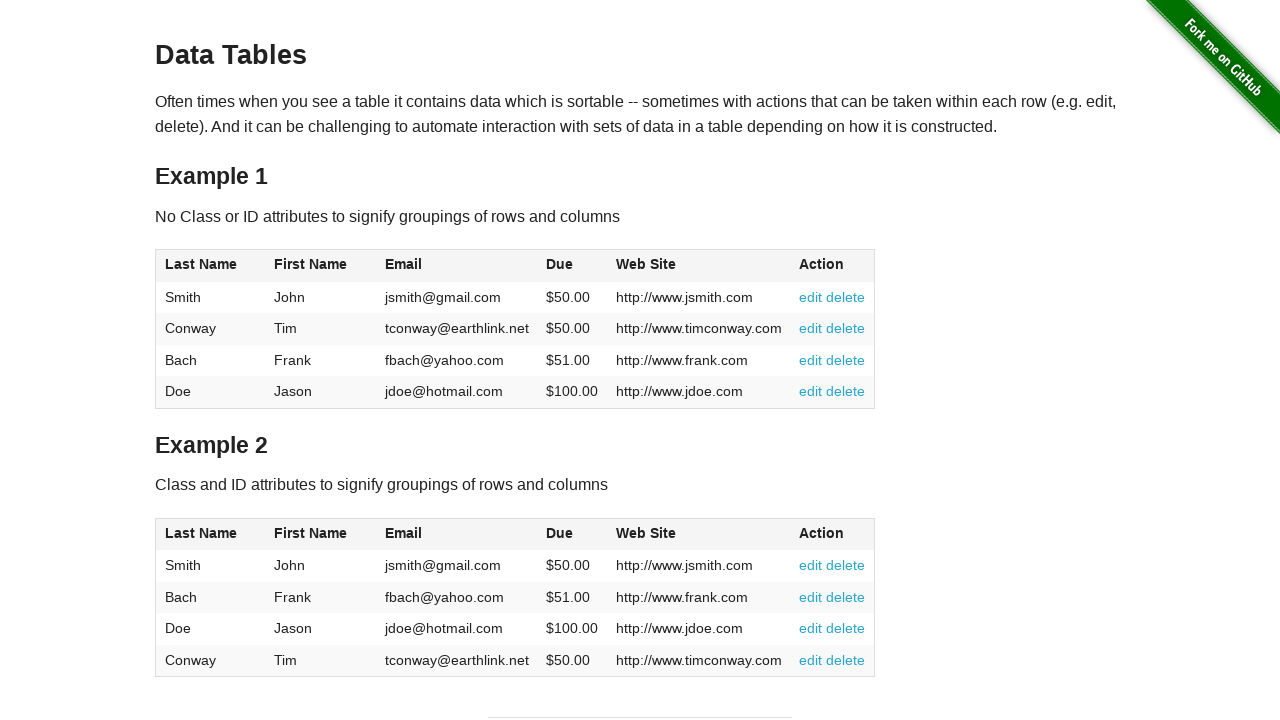